Tests editing a todo item by double-clicking, filling new text, and pressing Enter

Starting URL: https://demo.playwright.dev/todomvc

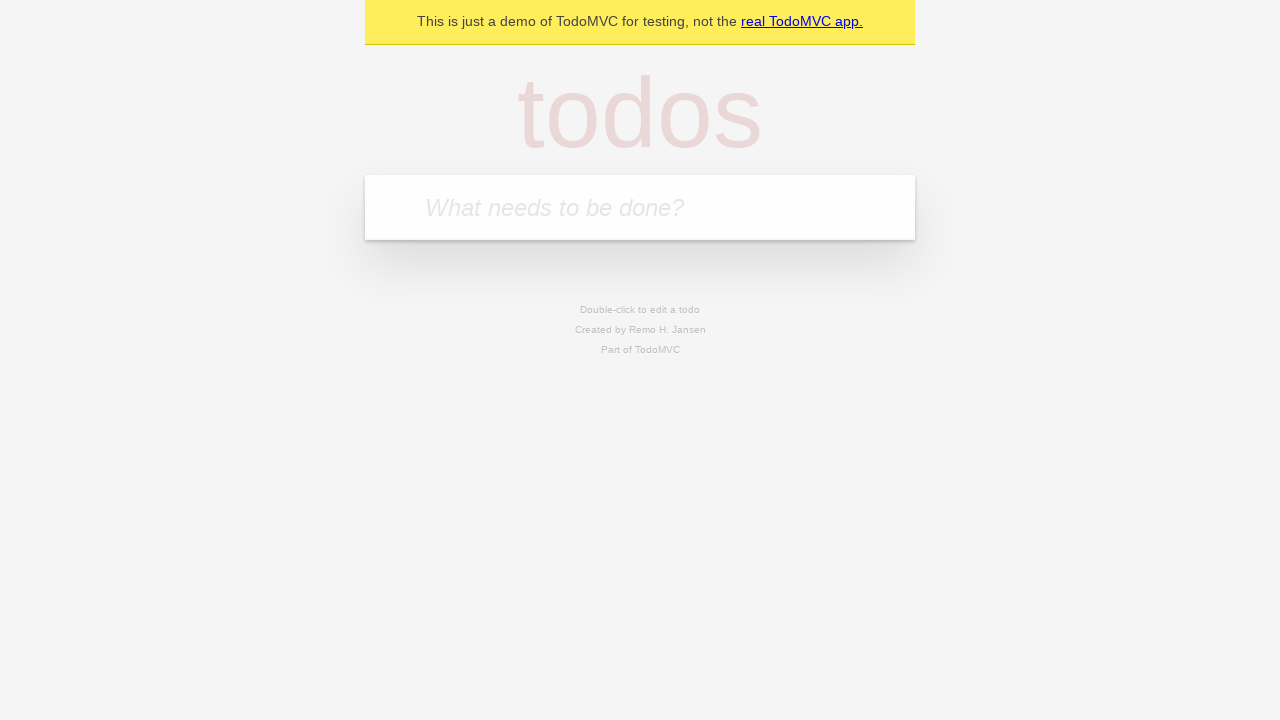

Filled todo input with 'buy some cheese' on internal:attr=[placeholder="What needs to be done?"i]
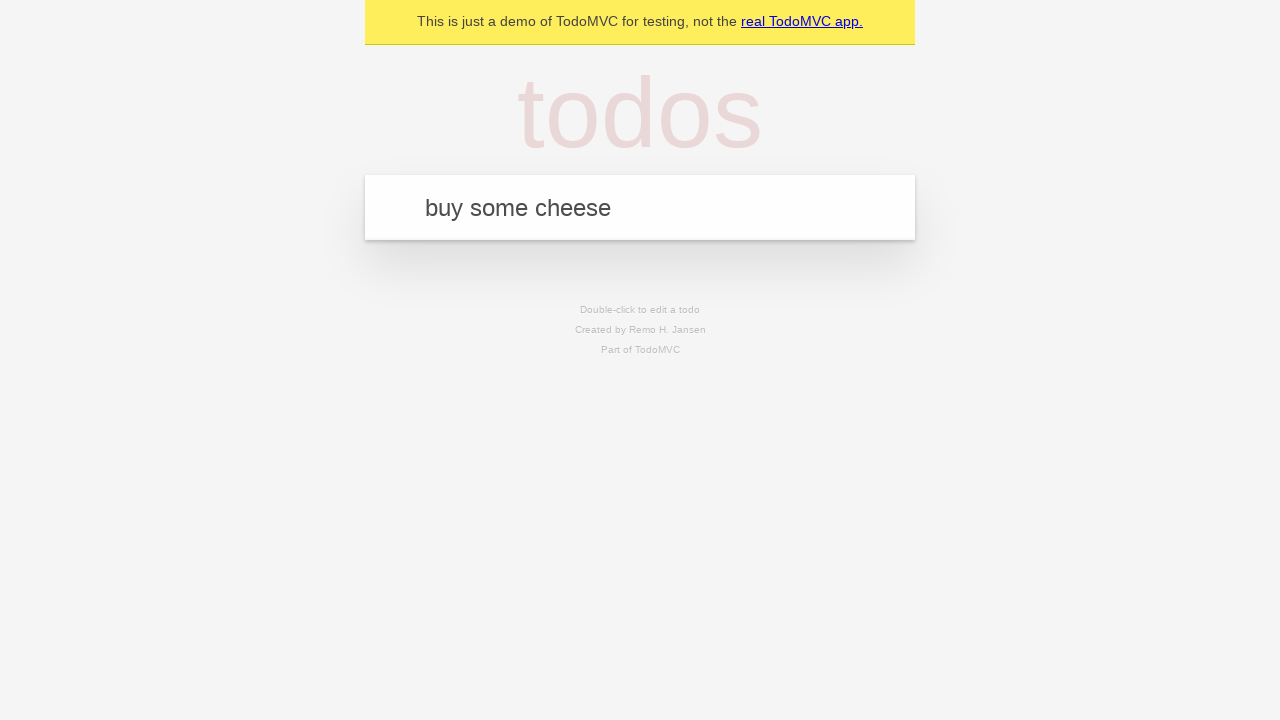

Pressed Enter to add first todo on internal:attr=[placeholder="What needs to be done?"i]
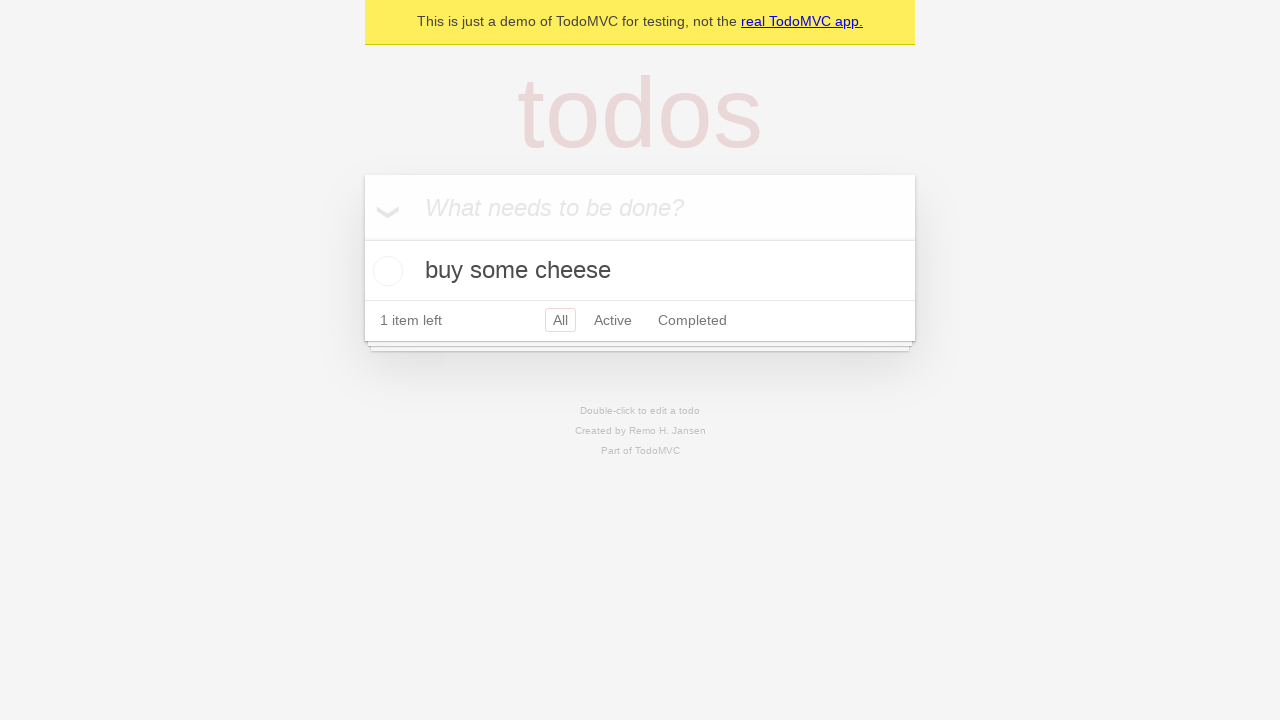

Filled todo input with 'feed the cat' on internal:attr=[placeholder="What needs to be done?"i]
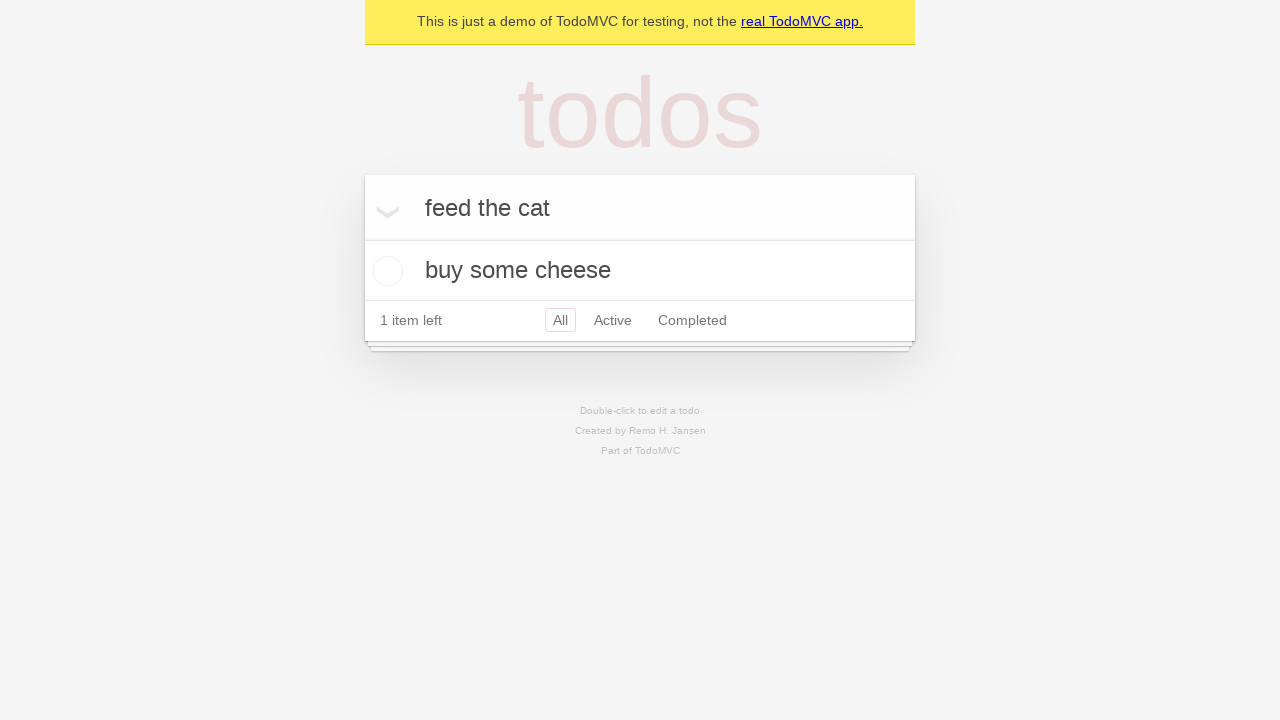

Pressed Enter to add second todo on internal:attr=[placeholder="What needs to be done?"i]
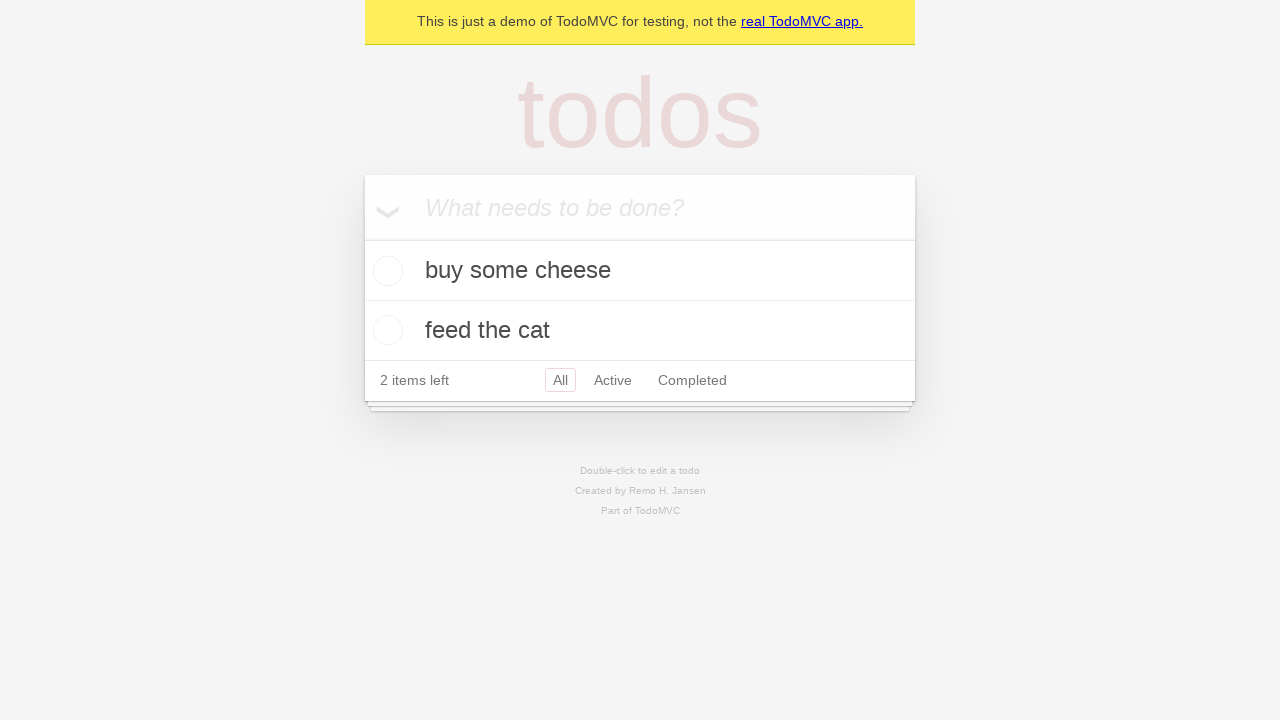

Filled todo input with 'book a doctors appointment' on internal:attr=[placeholder="What needs to be done?"i]
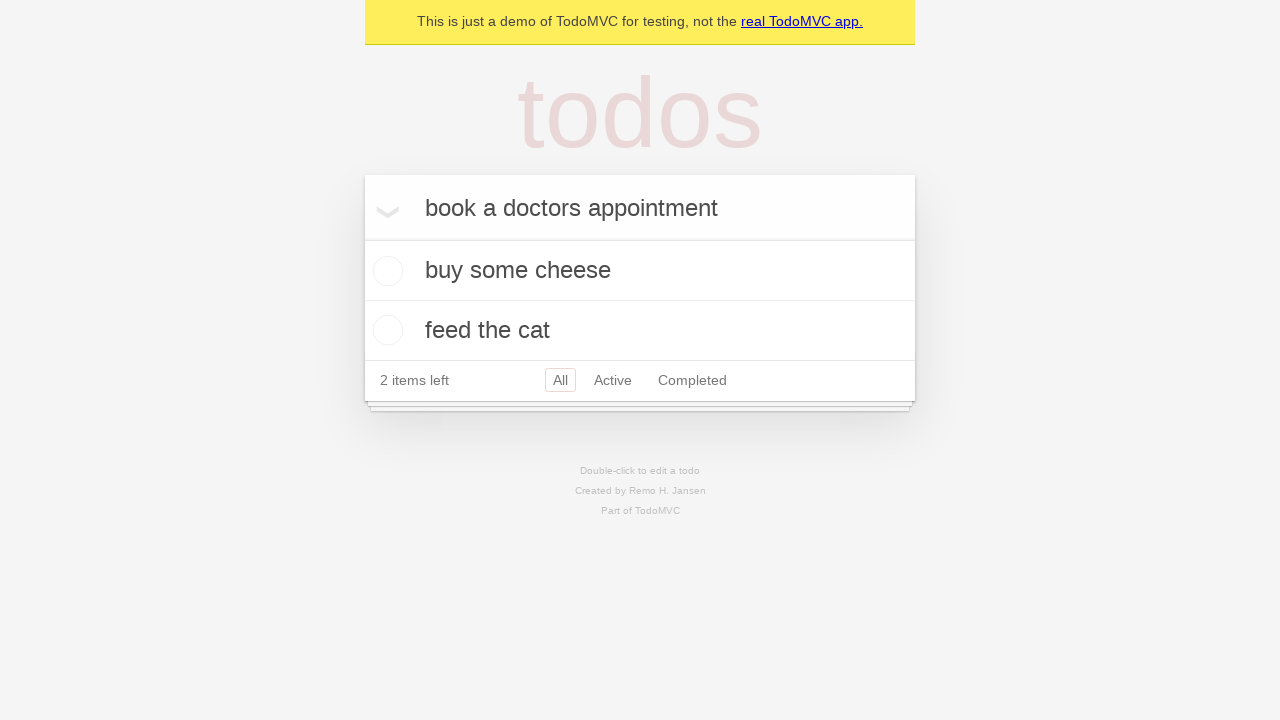

Pressed Enter to add third todo on internal:attr=[placeholder="What needs to be done?"i]
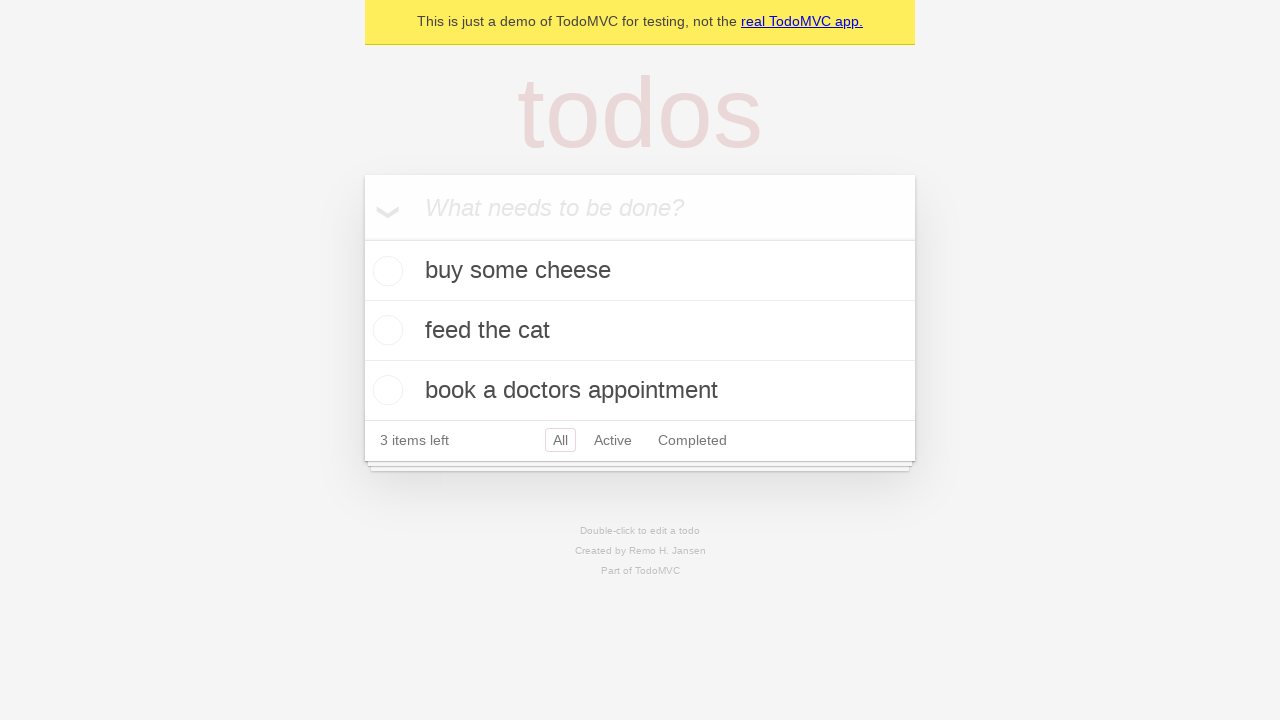

Located second todo item
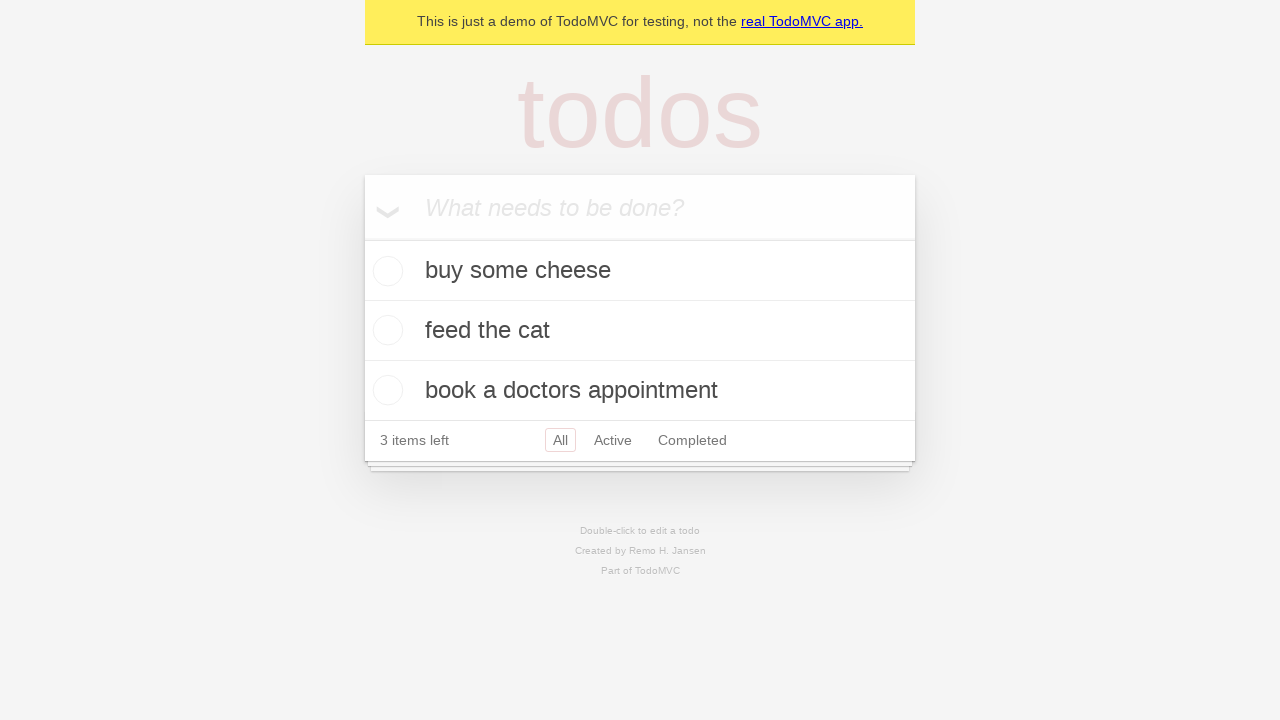

Double-clicked second todo to enter edit mode at (640, 331) on internal:testid=[data-testid="todo-item"s] >> nth=1
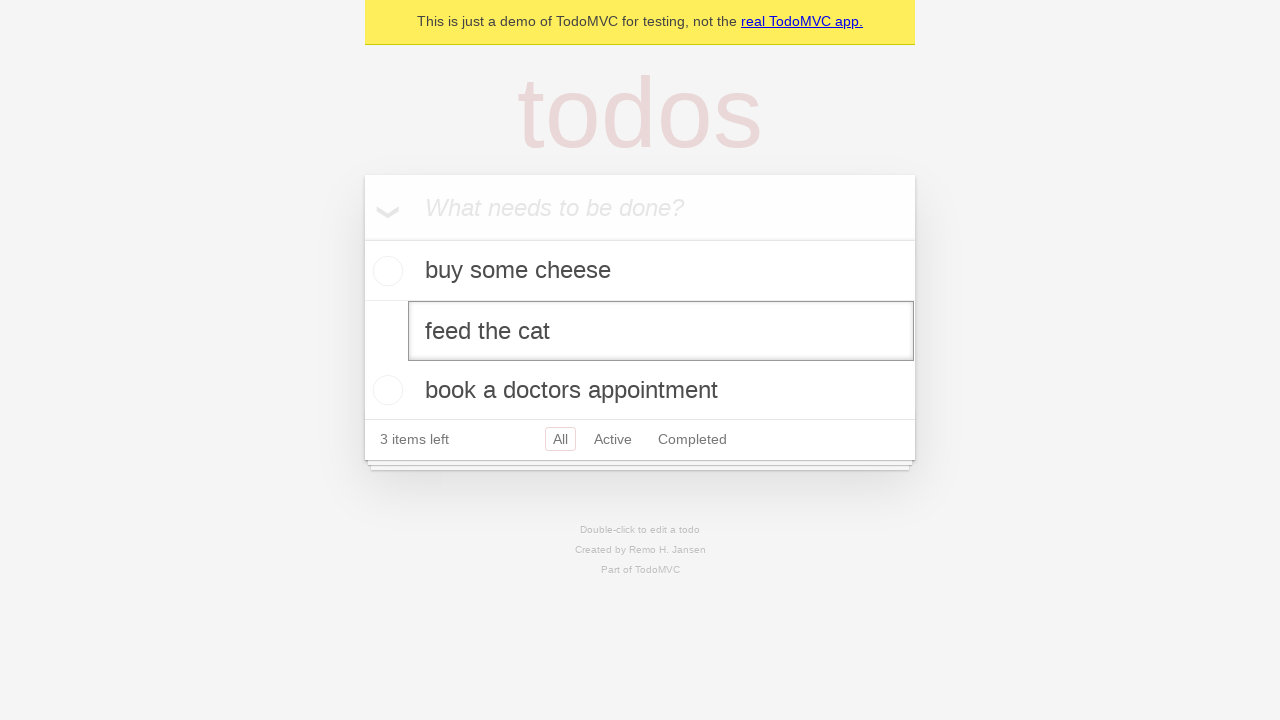

Filled edit textbox with 'buy some sausages' on internal:testid=[data-testid="todo-item"s] >> nth=1 >> internal:role=textbox[nam
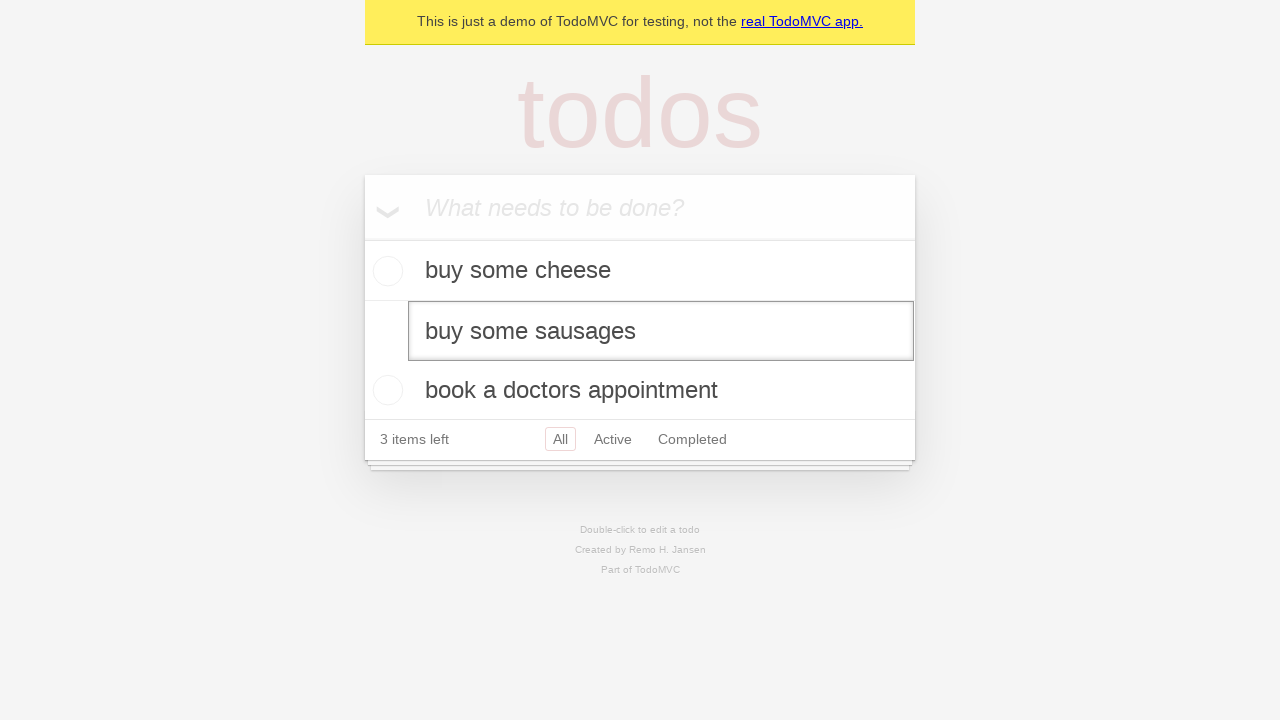

Pressed Enter to confirm todo edit on internal:testid=[data-testid="todo-item"s] >> nth=1 >> internal:role=textbox[nam
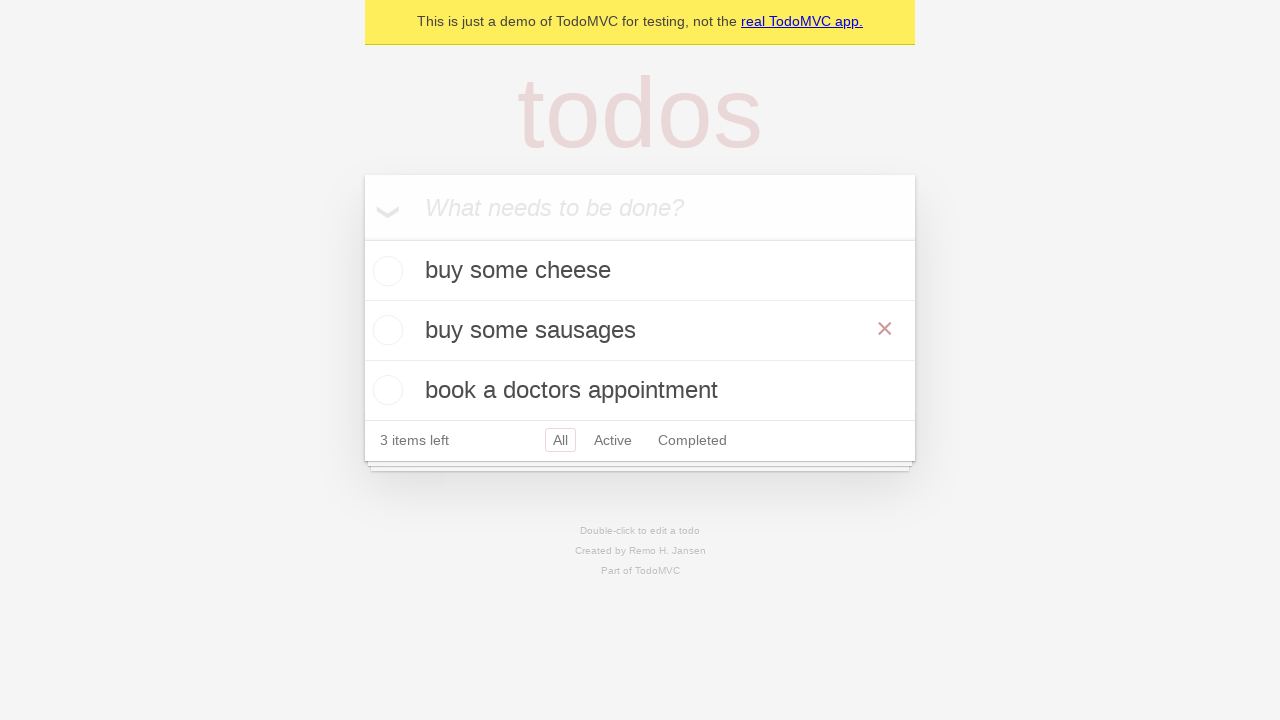

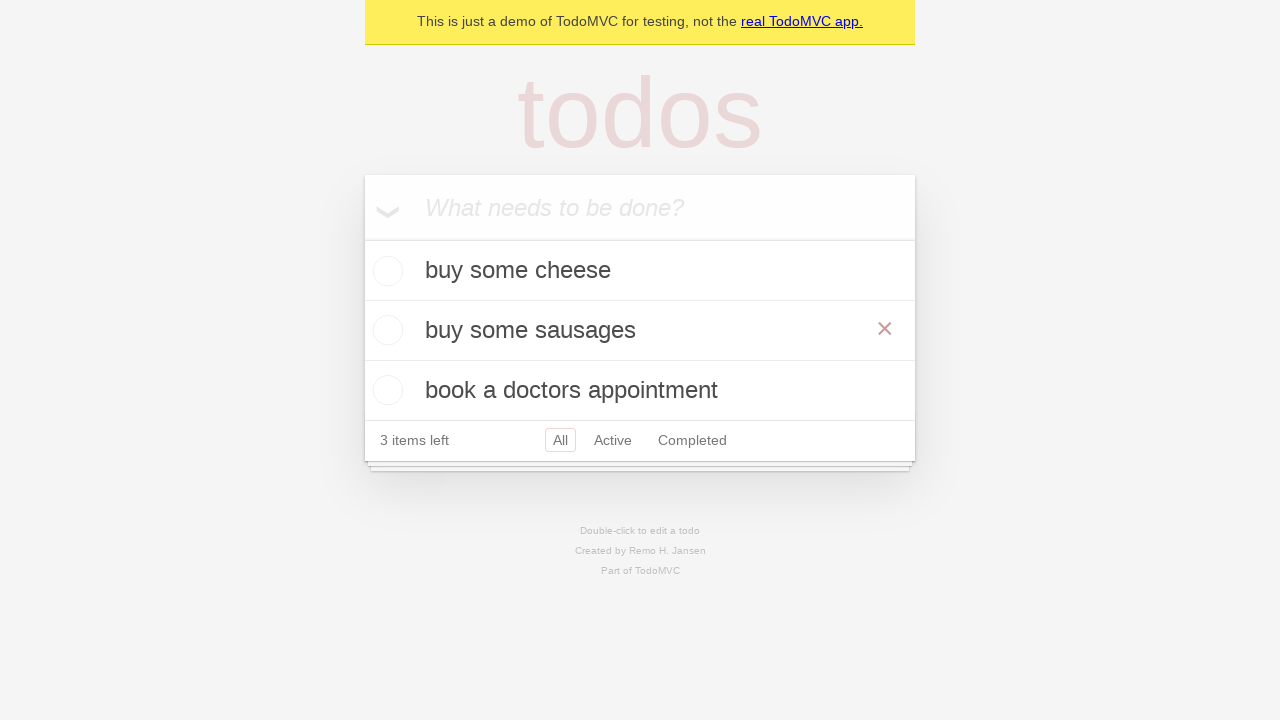